Tests dynamic dropdown/autocomplete functionality by typing a partial search term and selecting a matching option from the suggestions

Starting URL: https://rahulshettyacademy.com/dropdownsPractise/

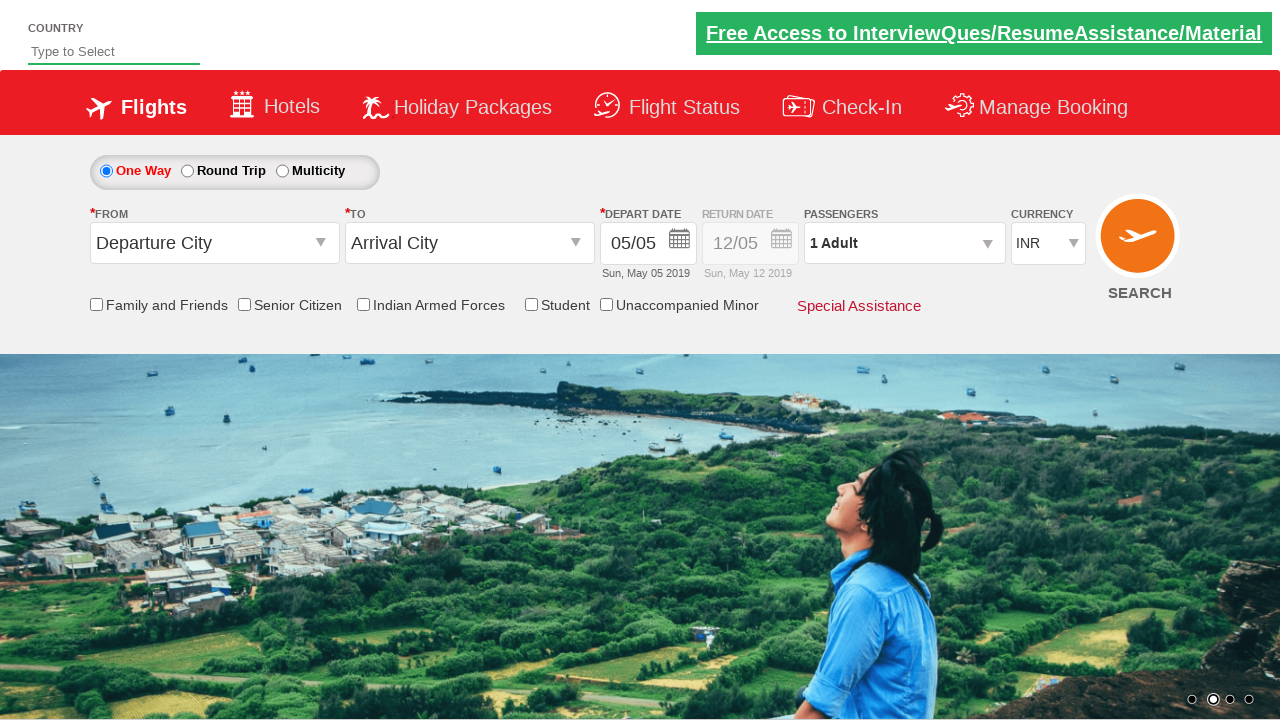

Typed 'ind' in autocomplete field to trigger suggestions on #autosuggest
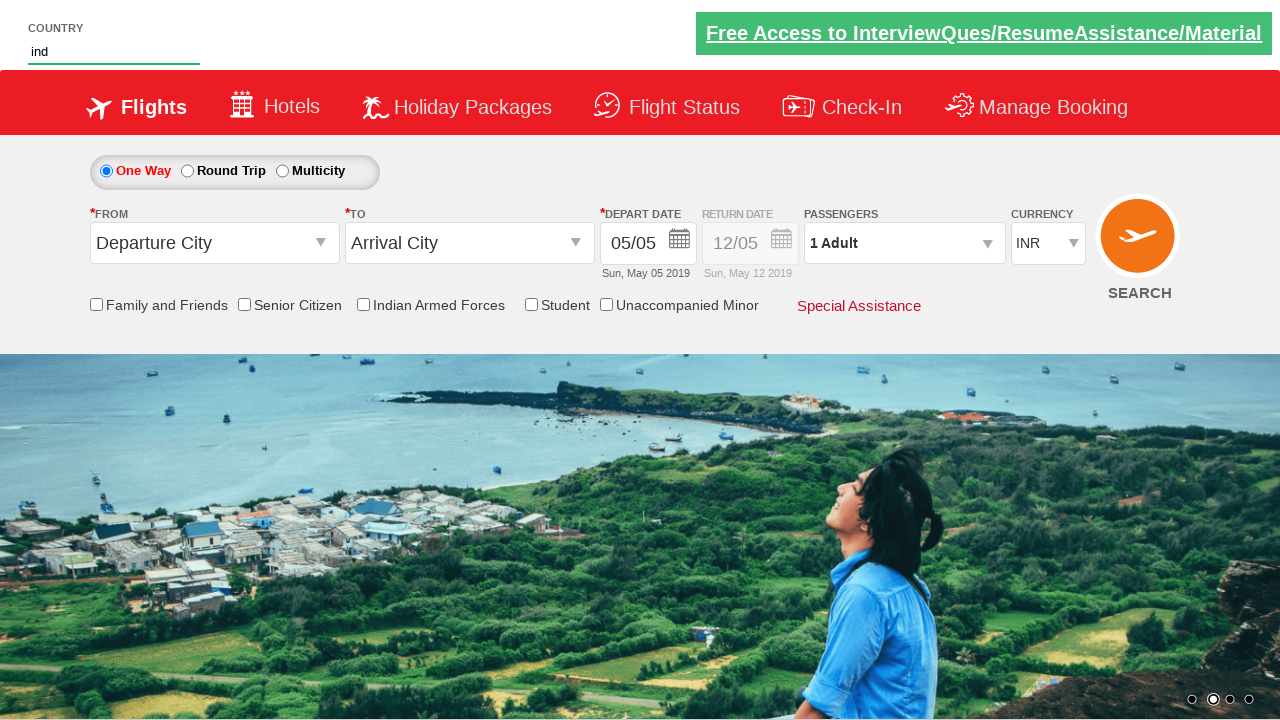

Autocomplete suggestions loaded
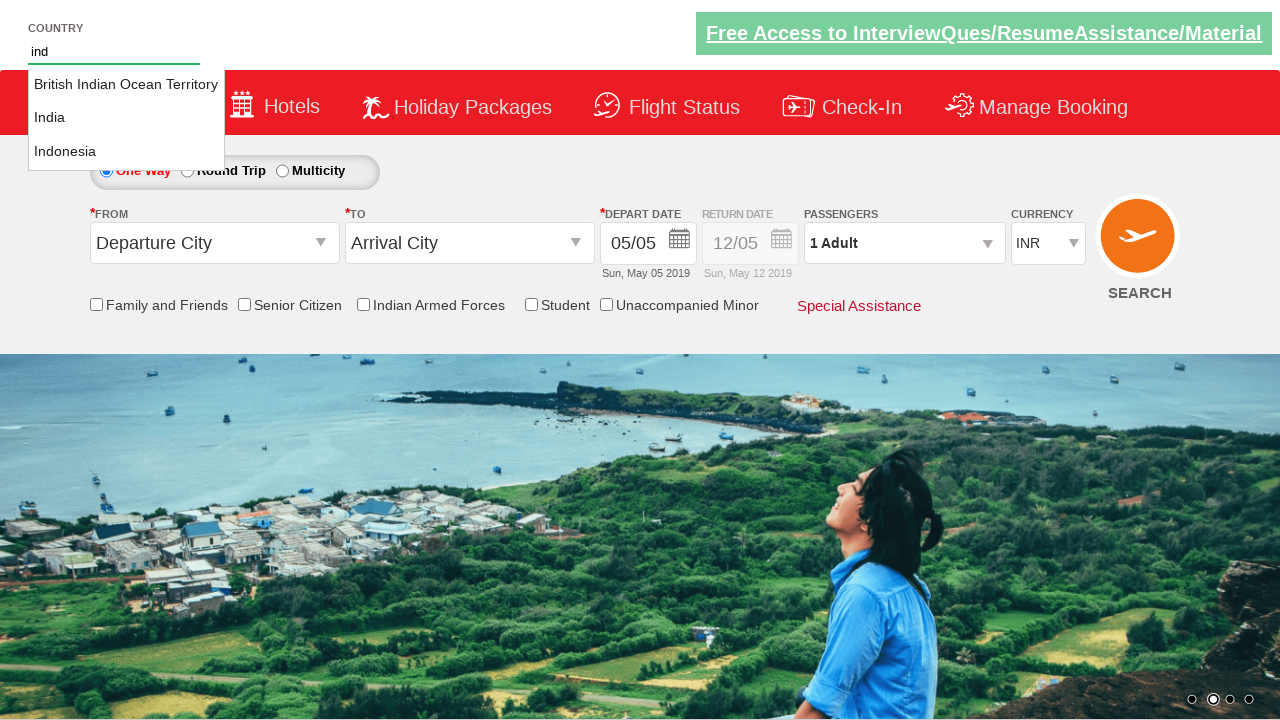

Selected 'India' from dropdown suggestions at (126, 118) on li.ui-menu-item a:text-is('India')
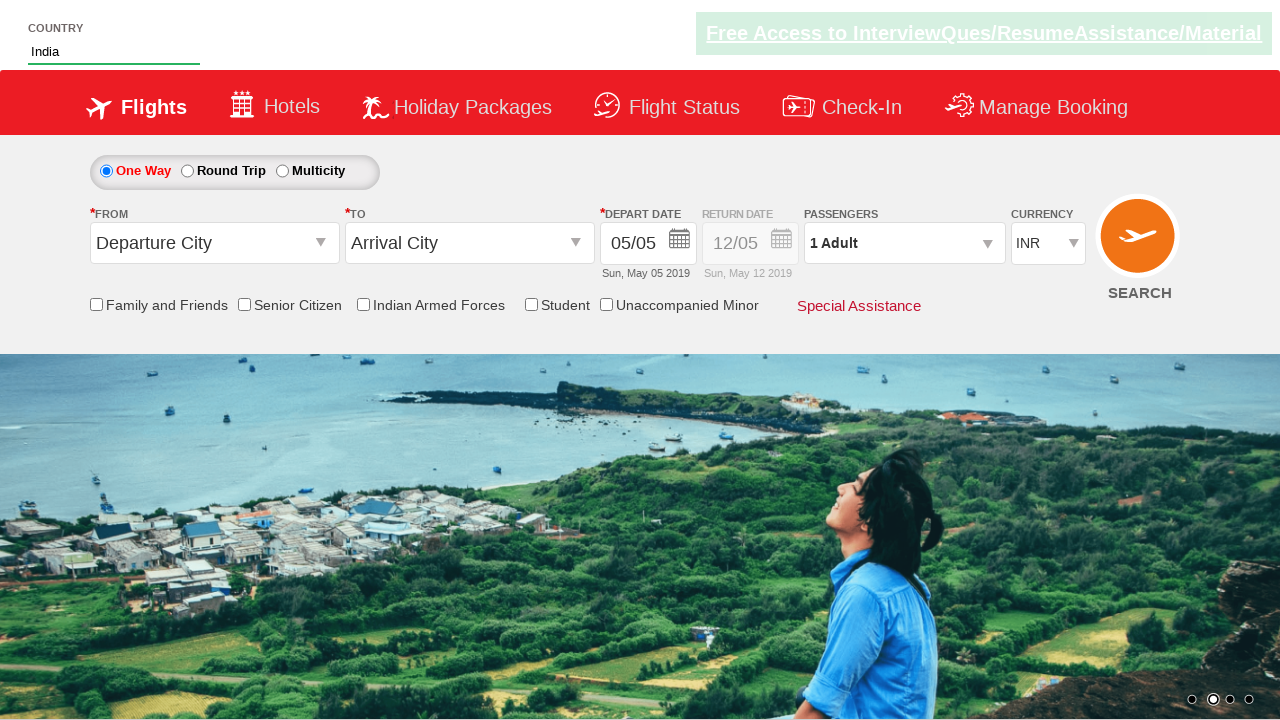

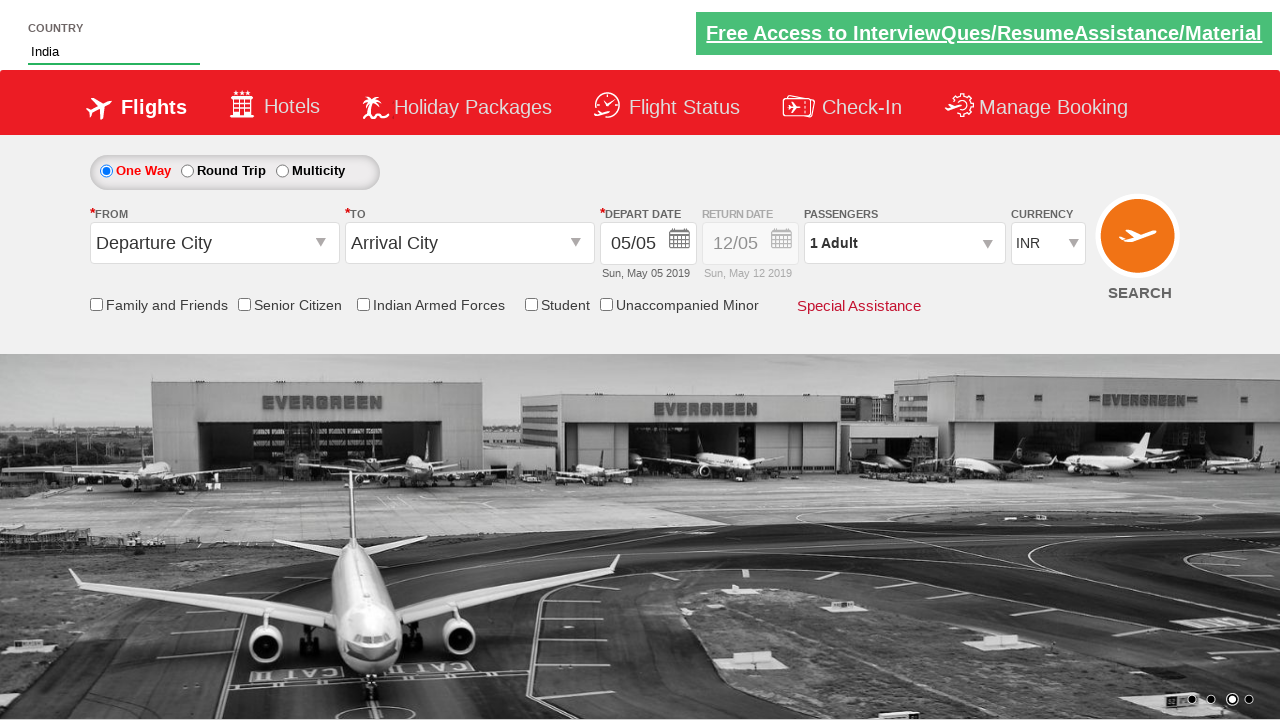